Tests JavaScript alert with OK button by clicking a button to trigger the alert and accepting it

Starting URL: https://demo.automationtesting.in/Alerts.html

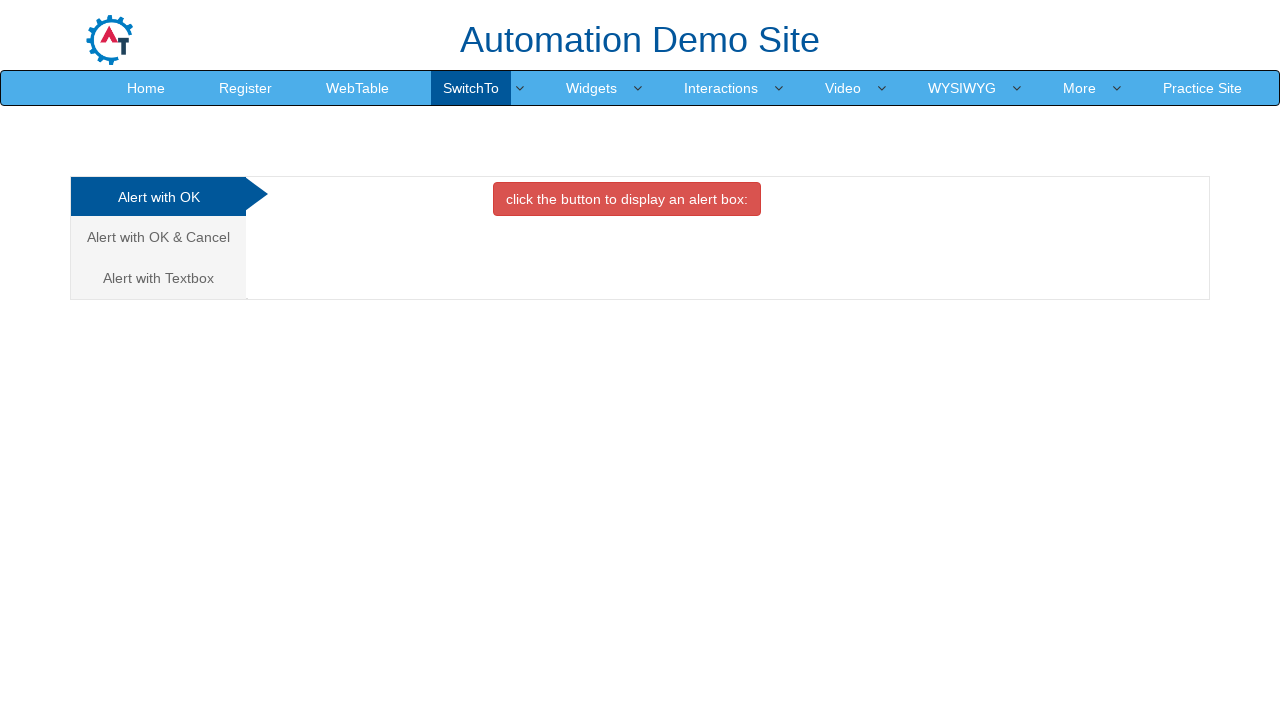

Clicked on 'Alert with OK' tab at (158, 197) on xpath=//li[@class='active']/a[contains(text(),'Alert with OK ')]
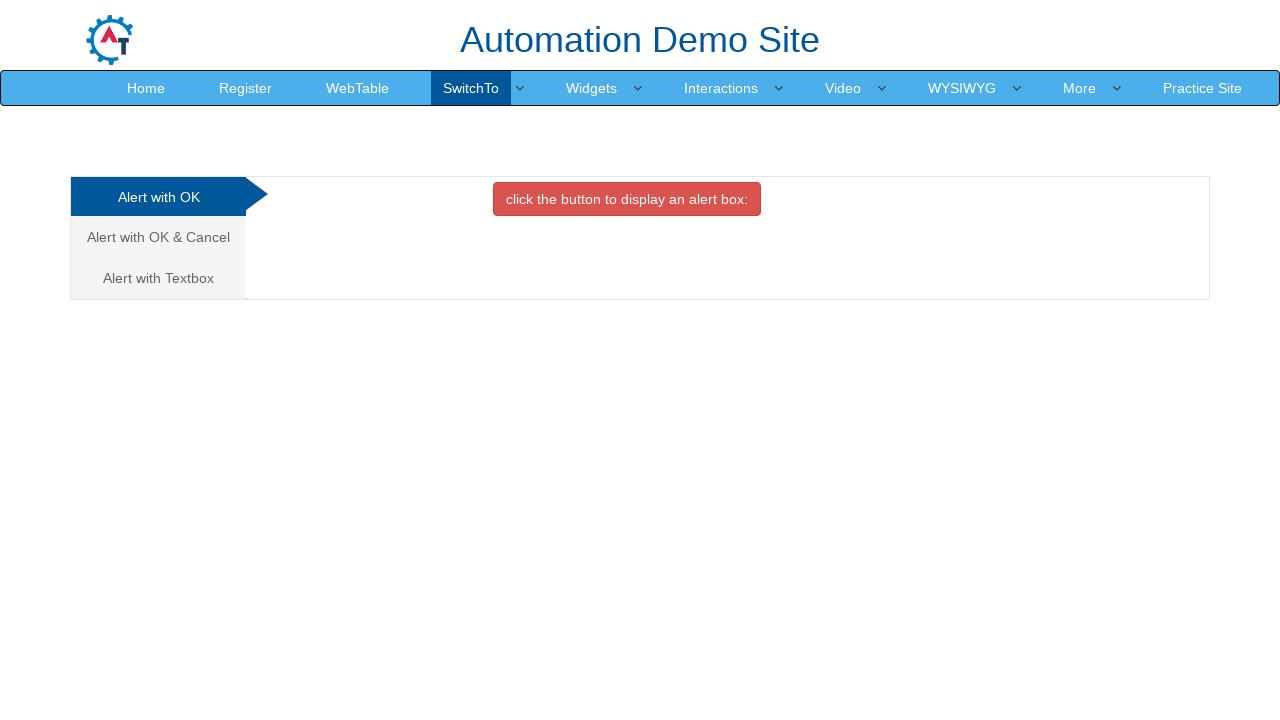

Clicked button to trigger alert dialog at (627, 199) on [class='btn btn-danger']
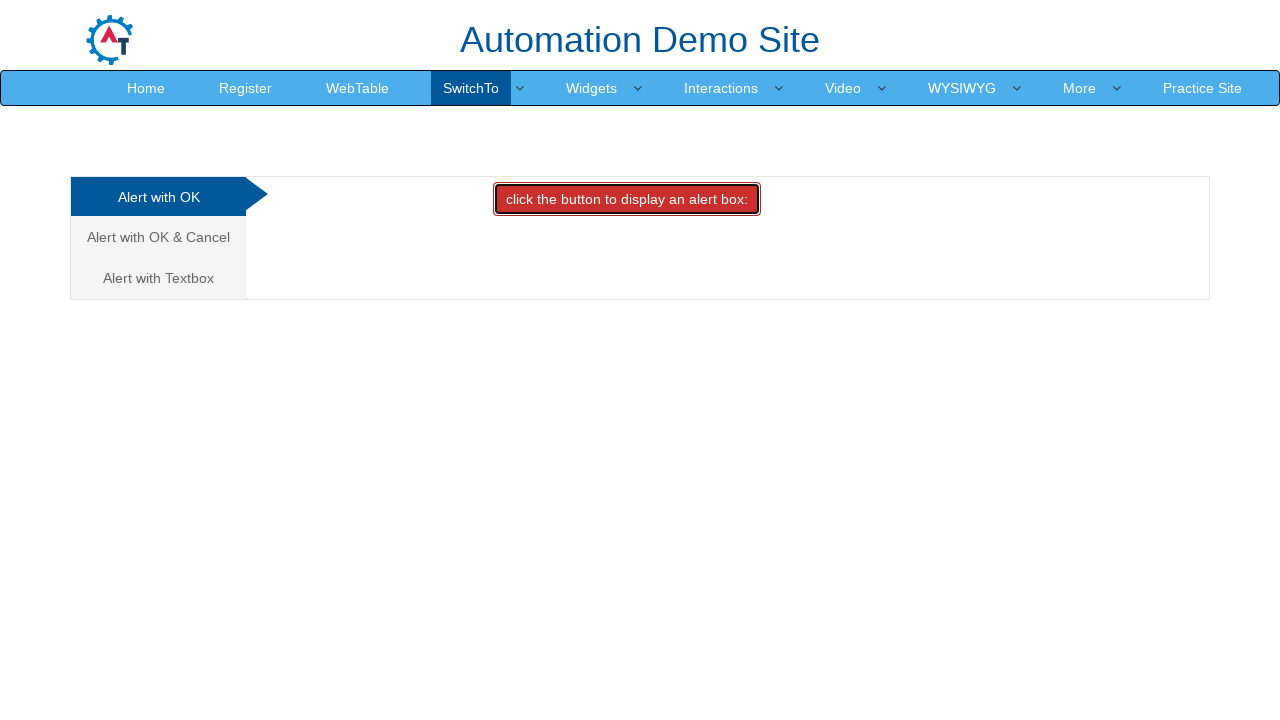

Accepted JavaScript alert with OK button
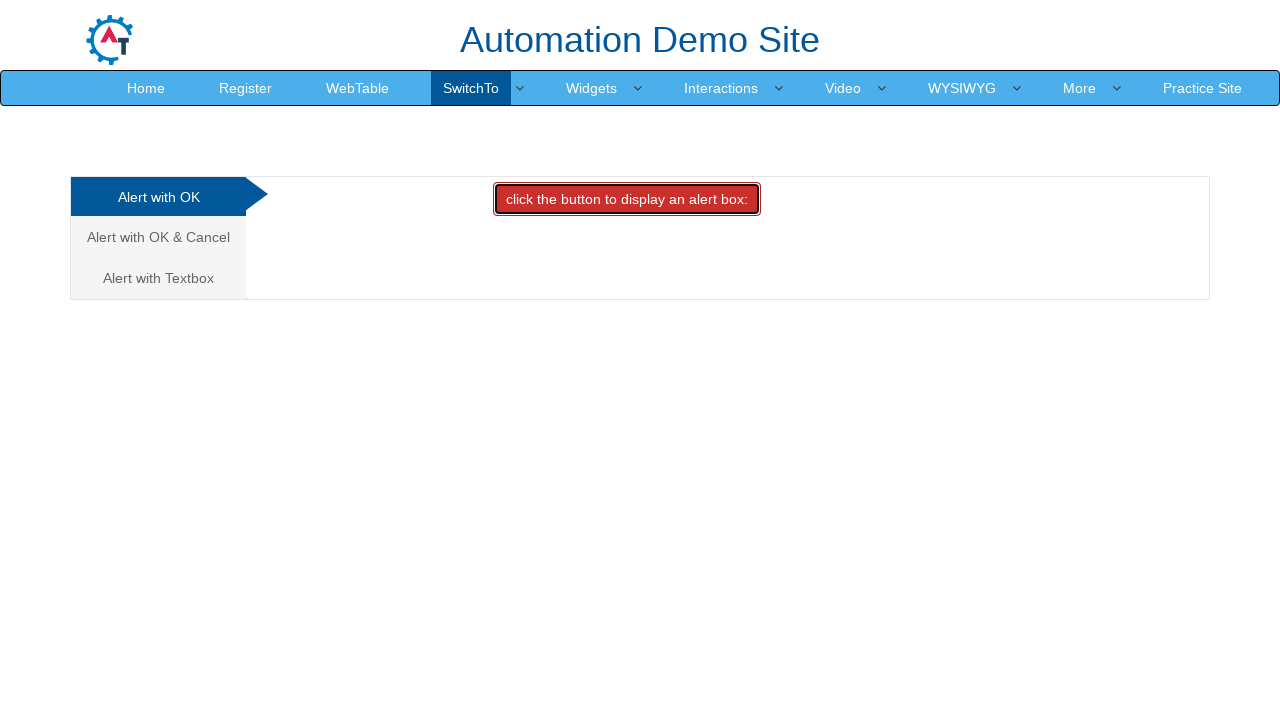

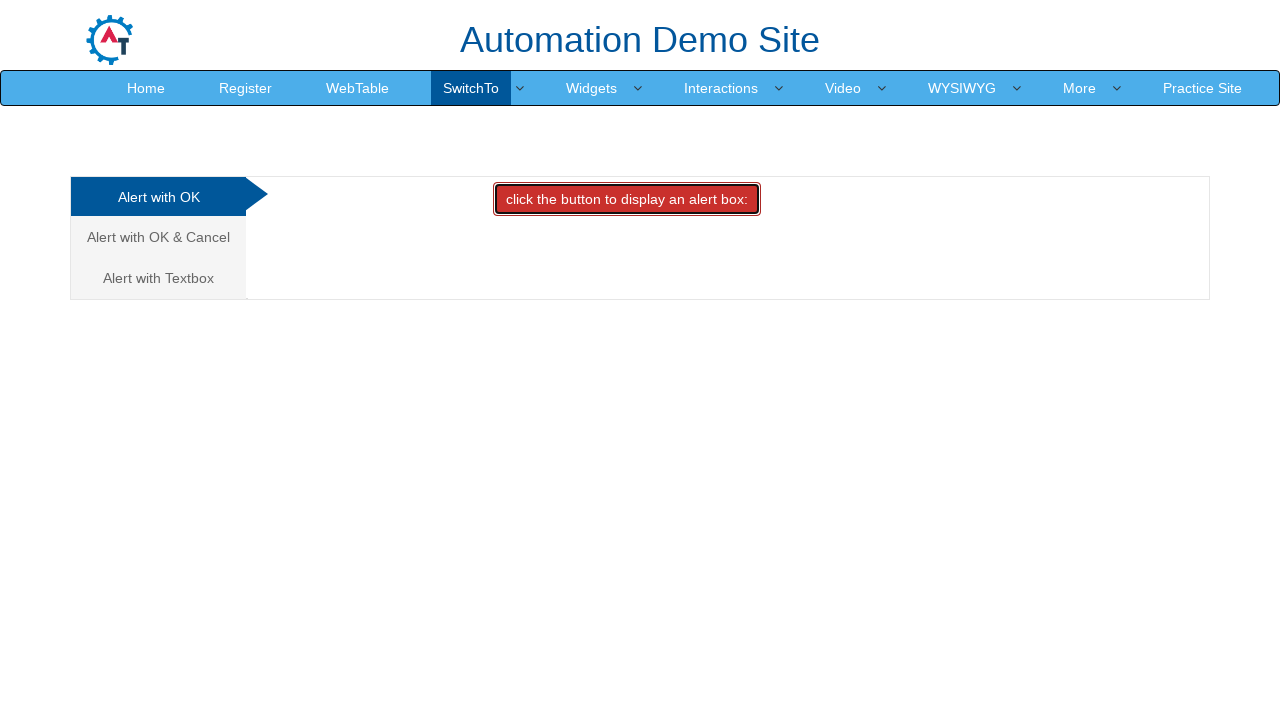